Navigates to investing.com, hovers over the tools menu, clicks on the currency converter option, and enters an amount to convert

Starting URL: https://ru.investing.com/

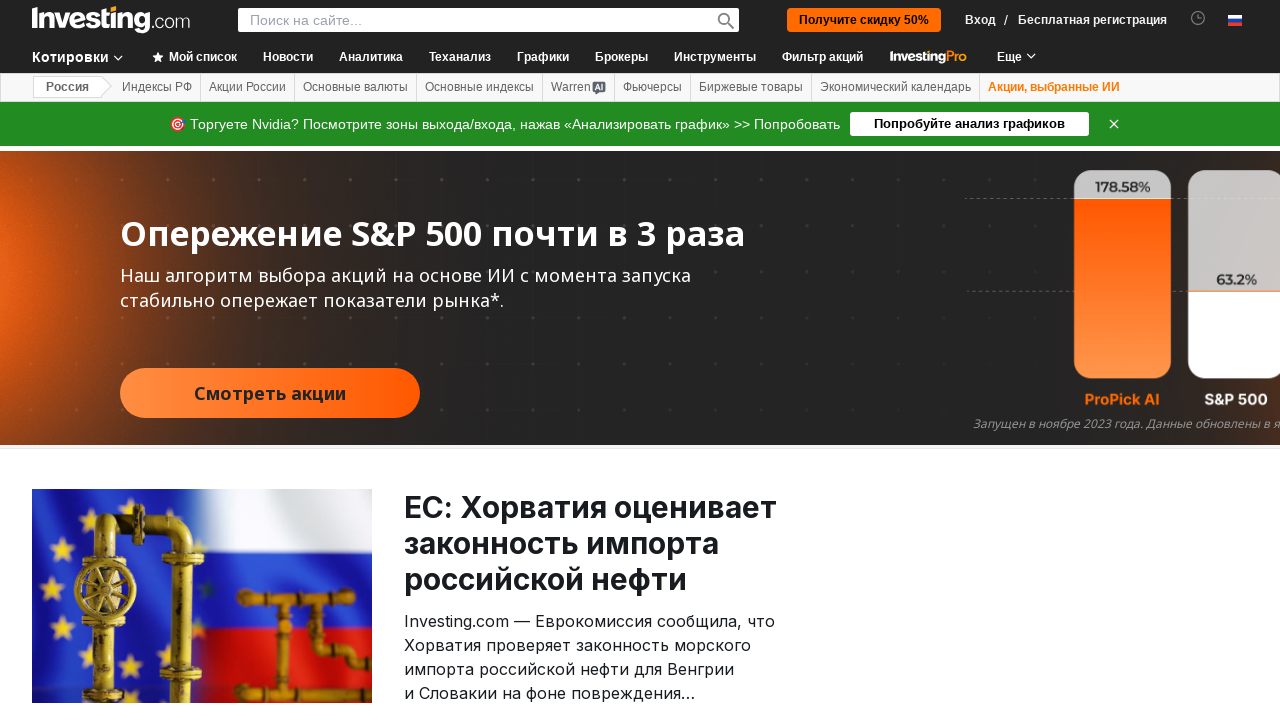

Hovered over tools menu to reveal dropdown at (715, 56) on xpath=//*[@id='bottom-nav-row']/div[1]/nav/ul/li[9]/div[1]/a/span/span
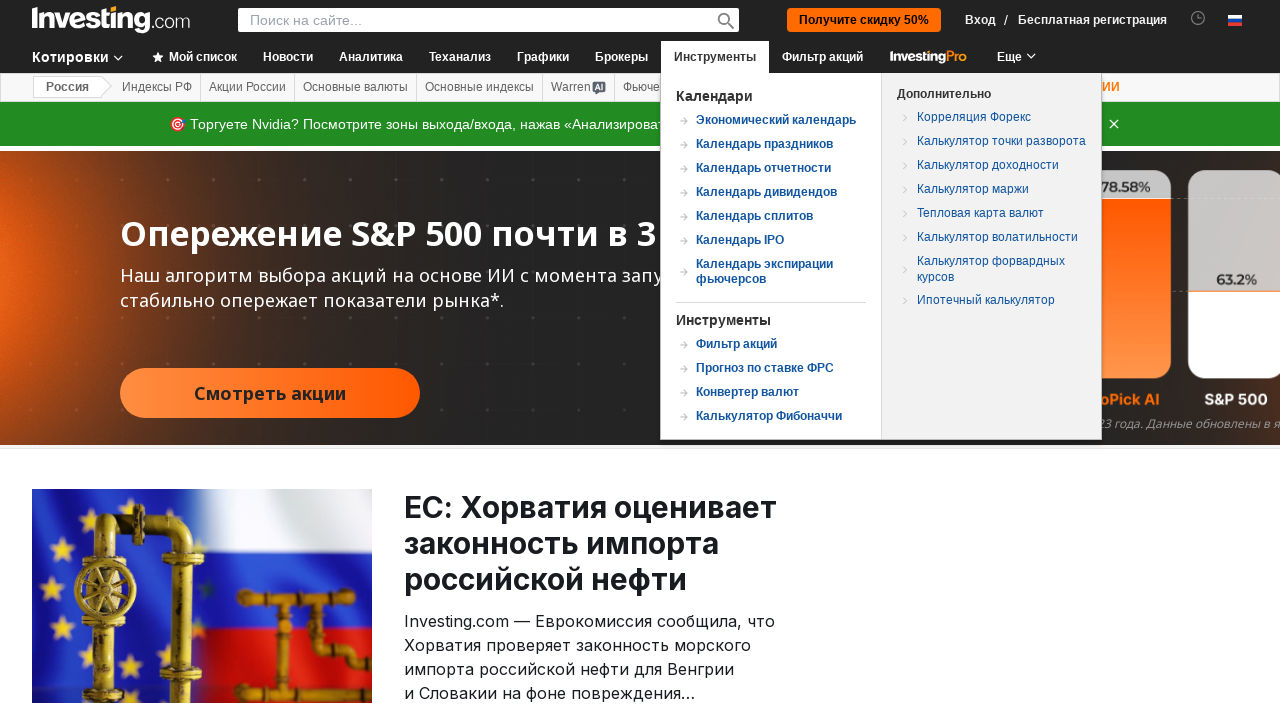

Clicked on currency converter option at (748, 393) on xpath=//*[@id='bottom-nav-row']/div[1]/nav/ul/li[9]/div[2]/div/div[2]/div/ul/li[
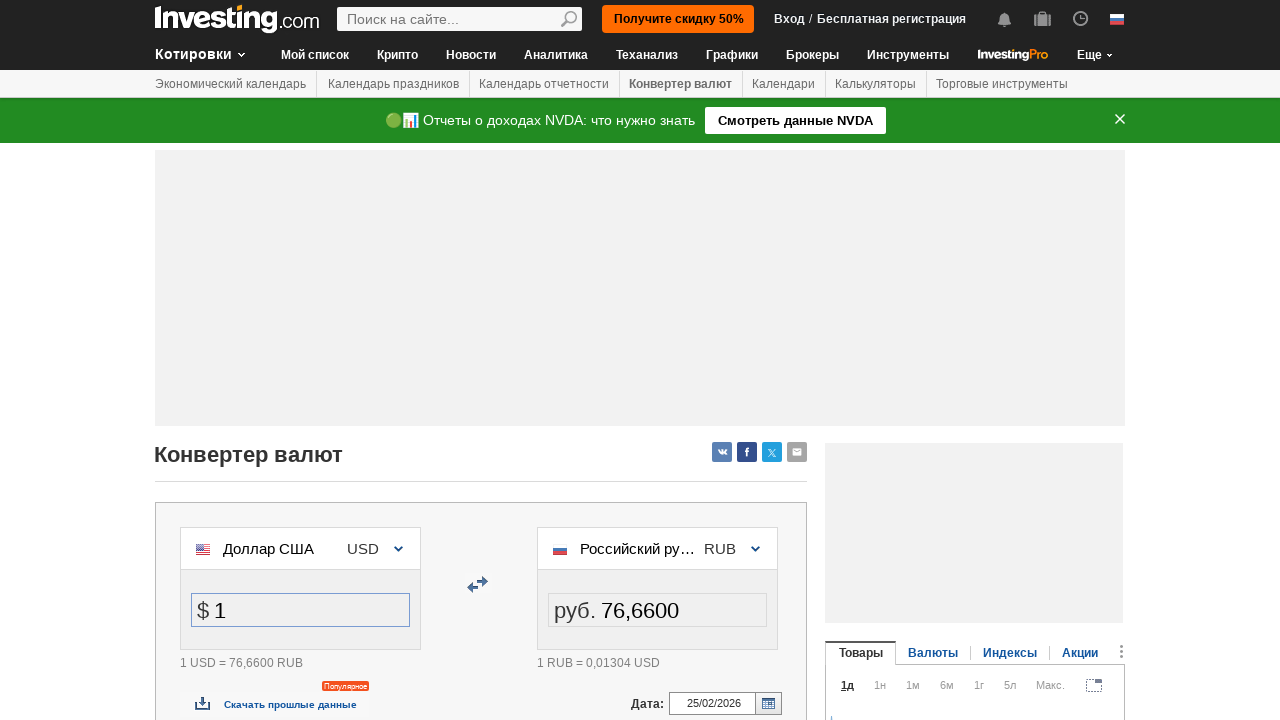

Amount input field loaded and became visible
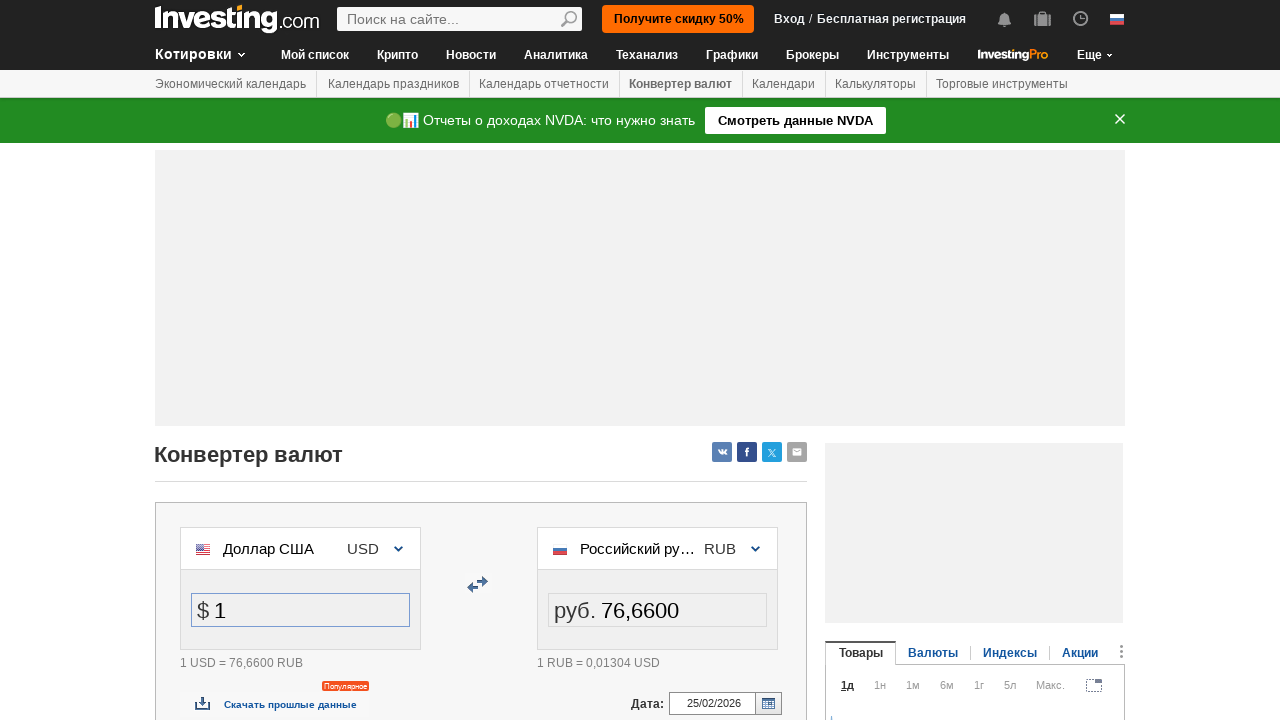

Entered amount '100' in the currency converter field on #amount1
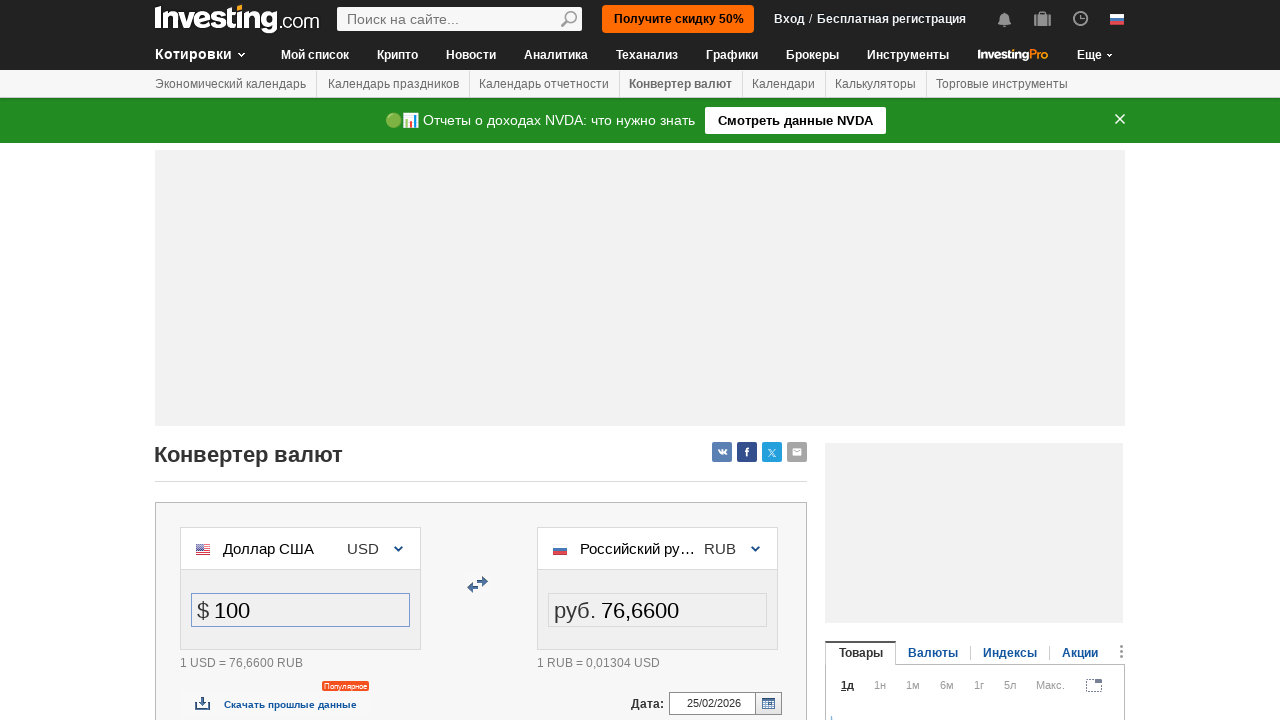

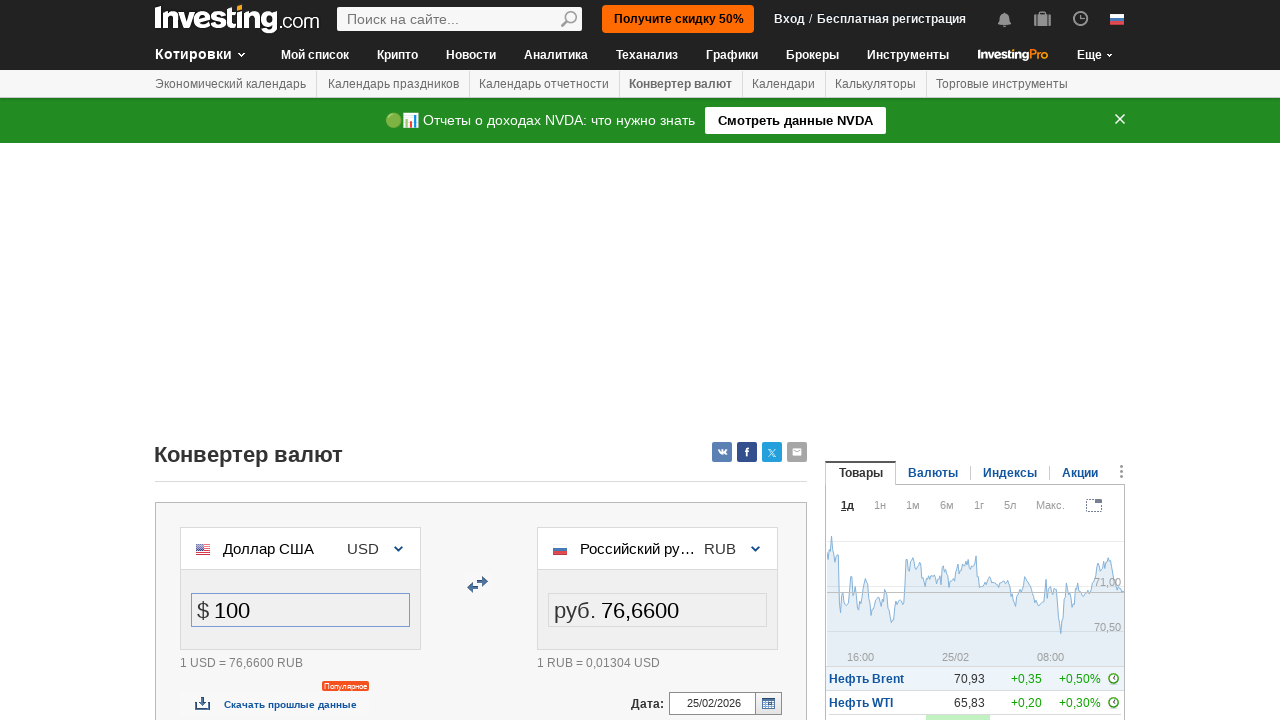